Tests JavaScript alert handling by clicking a button that triggers an alert, accepting the alert, and verifying the result message is displayed on the page.

Starting URL: http://the-internet.herokuapp.com/javascript_alerts

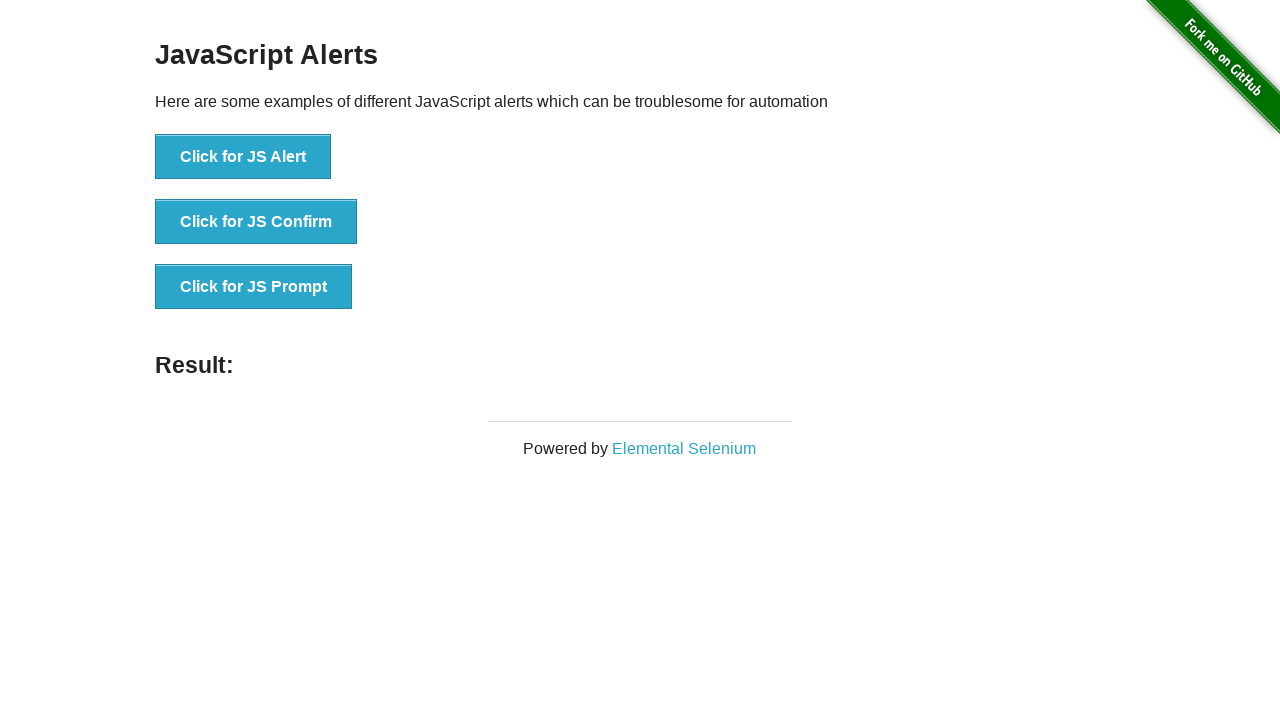

Set up dialog handler to automatically accept alerts
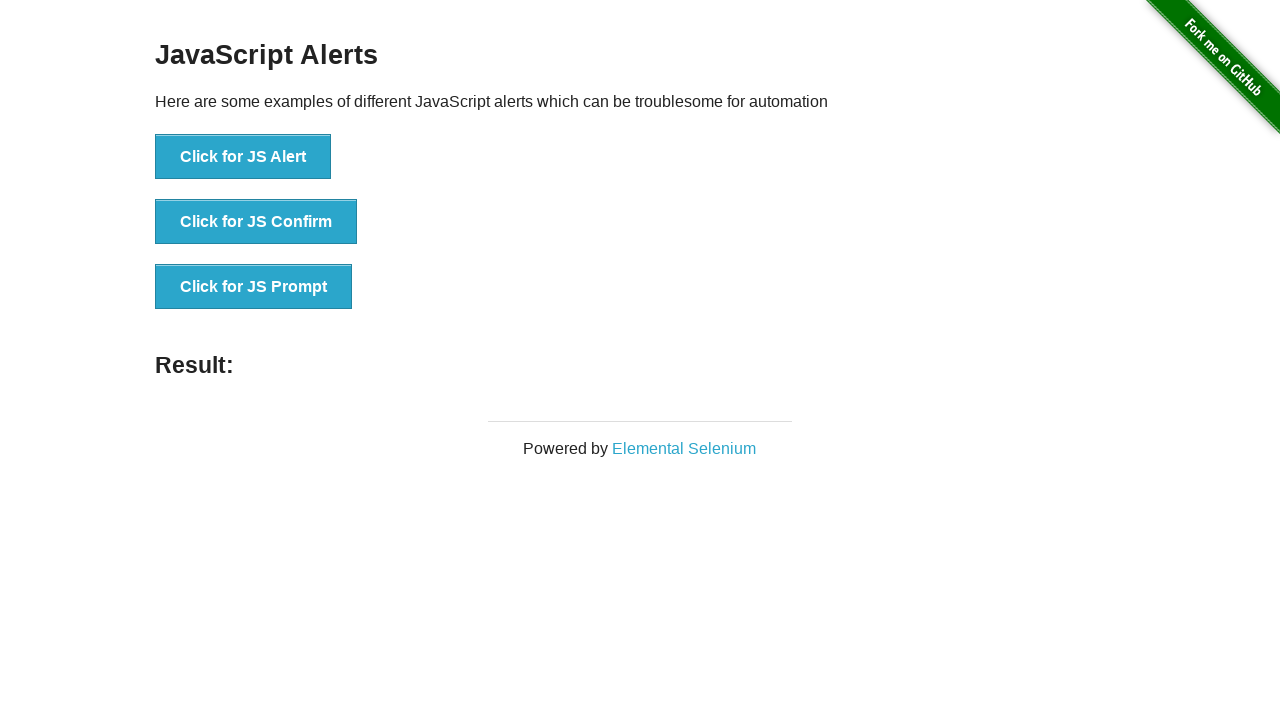

Clicked the first button to trigger JavaScript alert at (243, 157) on ul > li:nth-child(1) > button
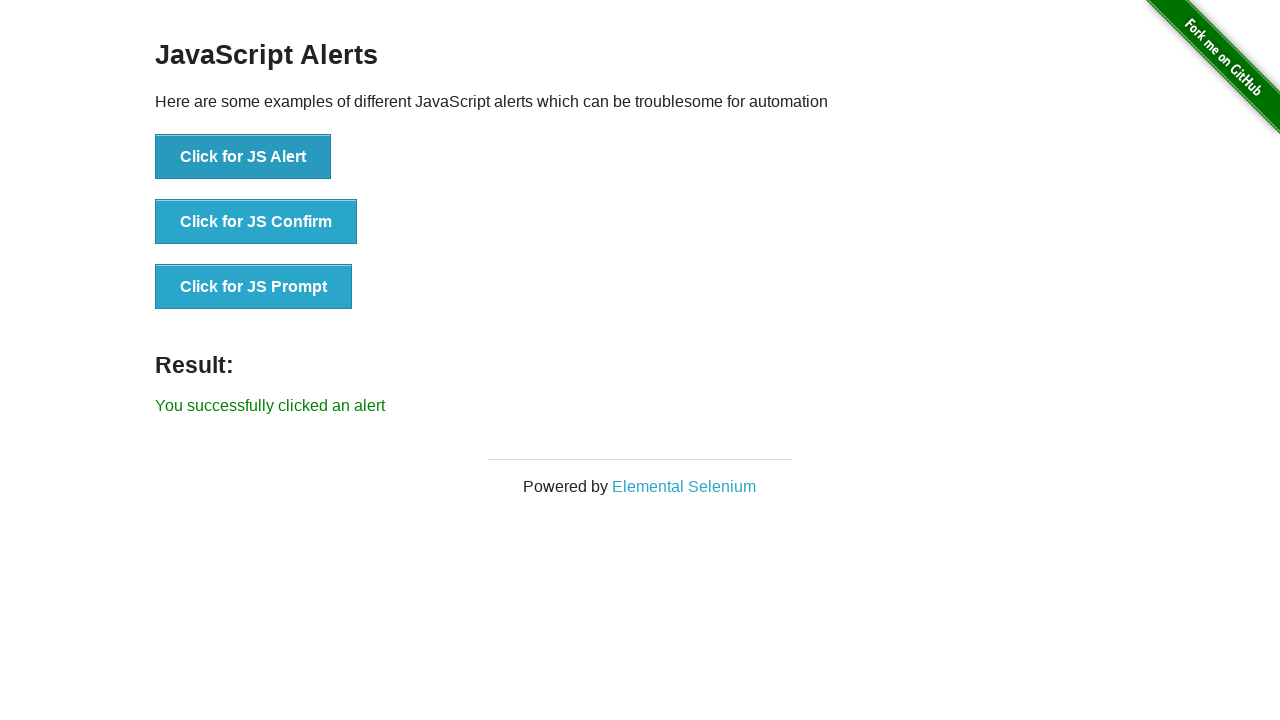

Result message element loaded on the page
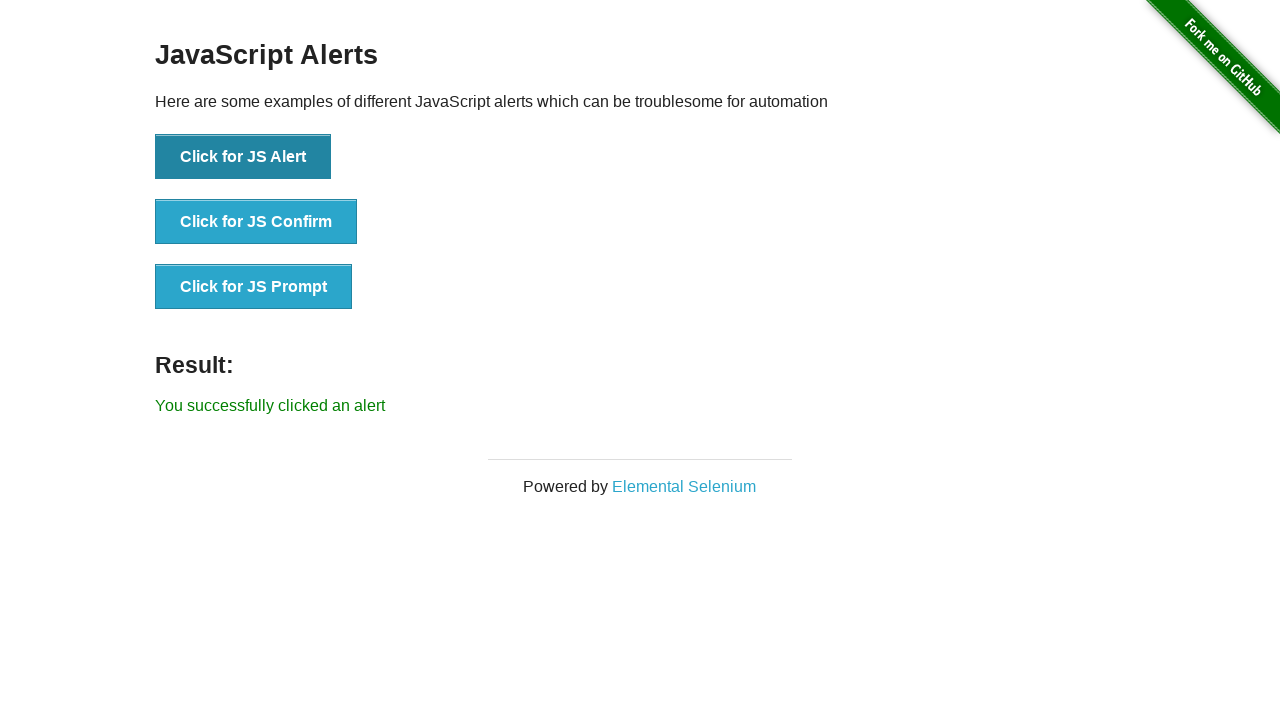

Retrieved result text from the page
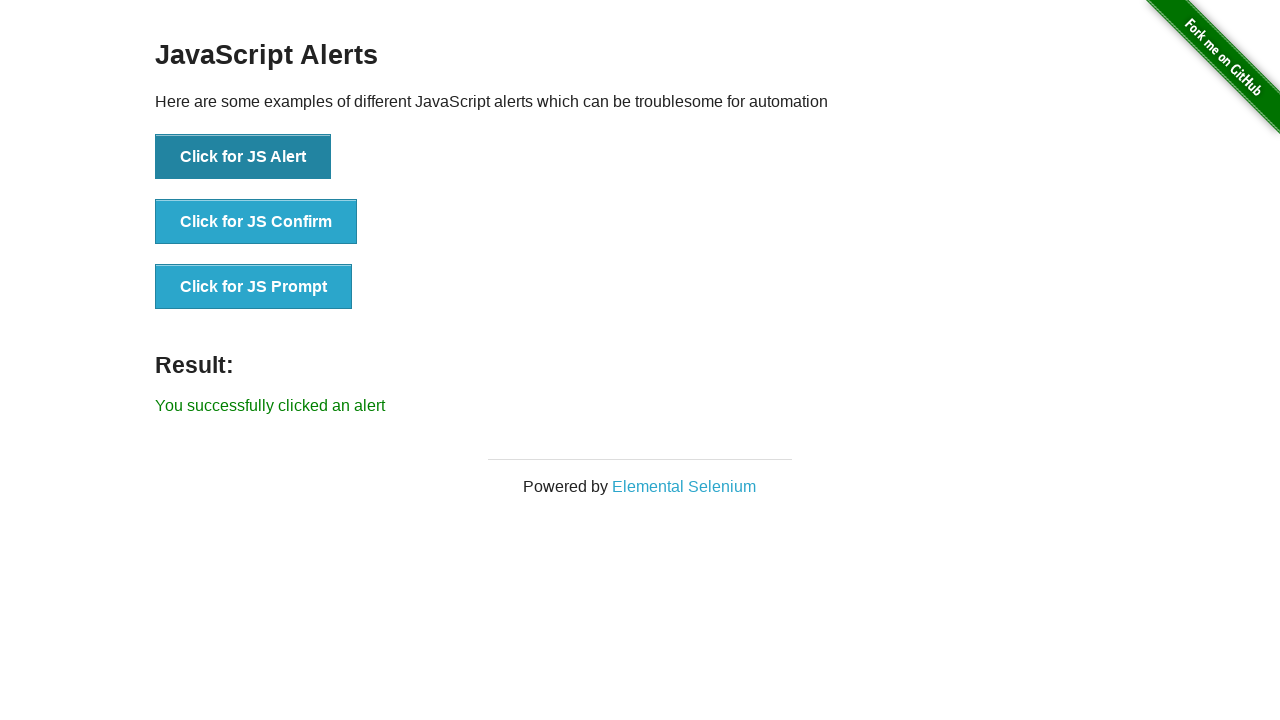

Verified result text matches expected message: 'You successfully clicked an alert'
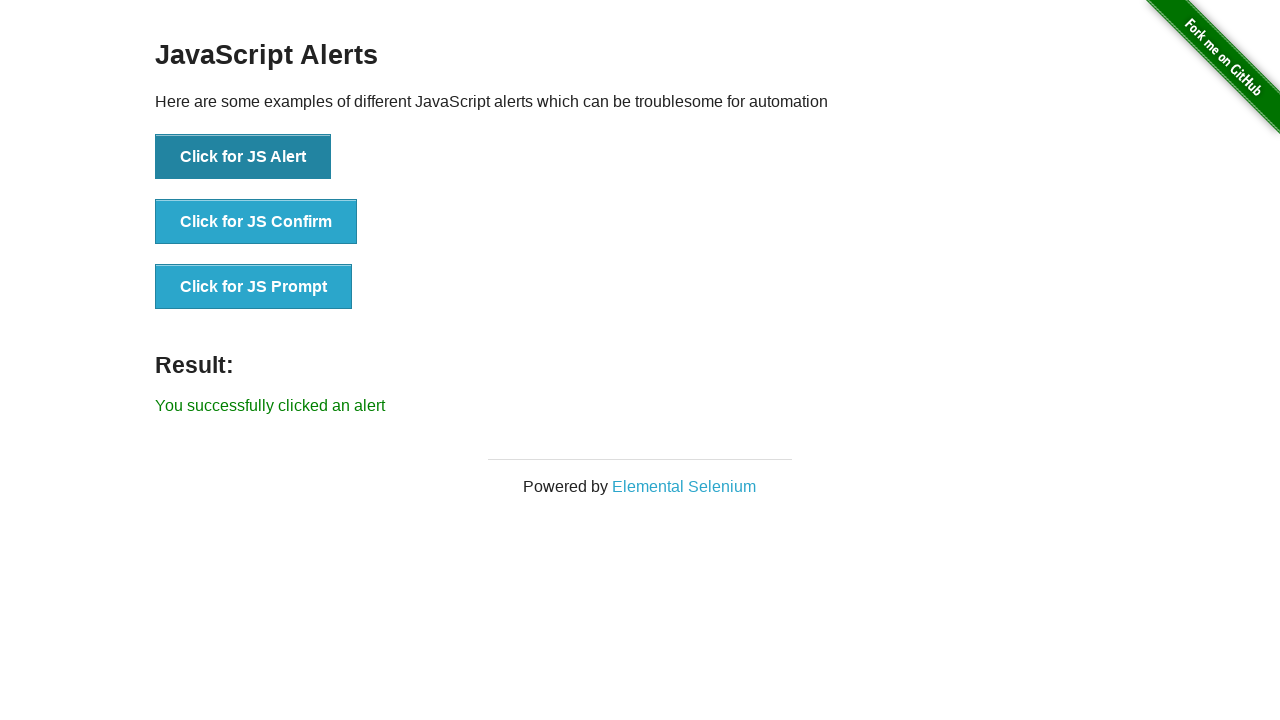

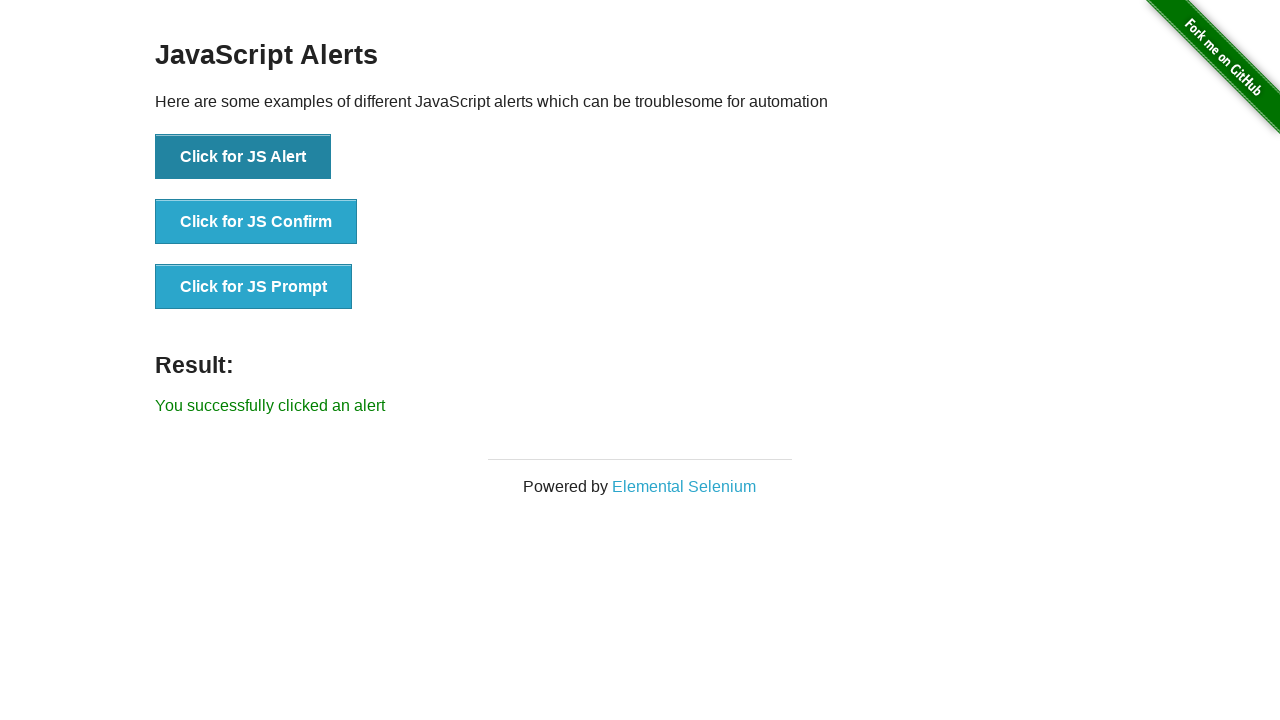